Tests a registration form by filling in first name, last name, and email fields, then submitting the form and verifying the success message is displayed.

Starting URL: http://suninjuly.github.io/registration1.html

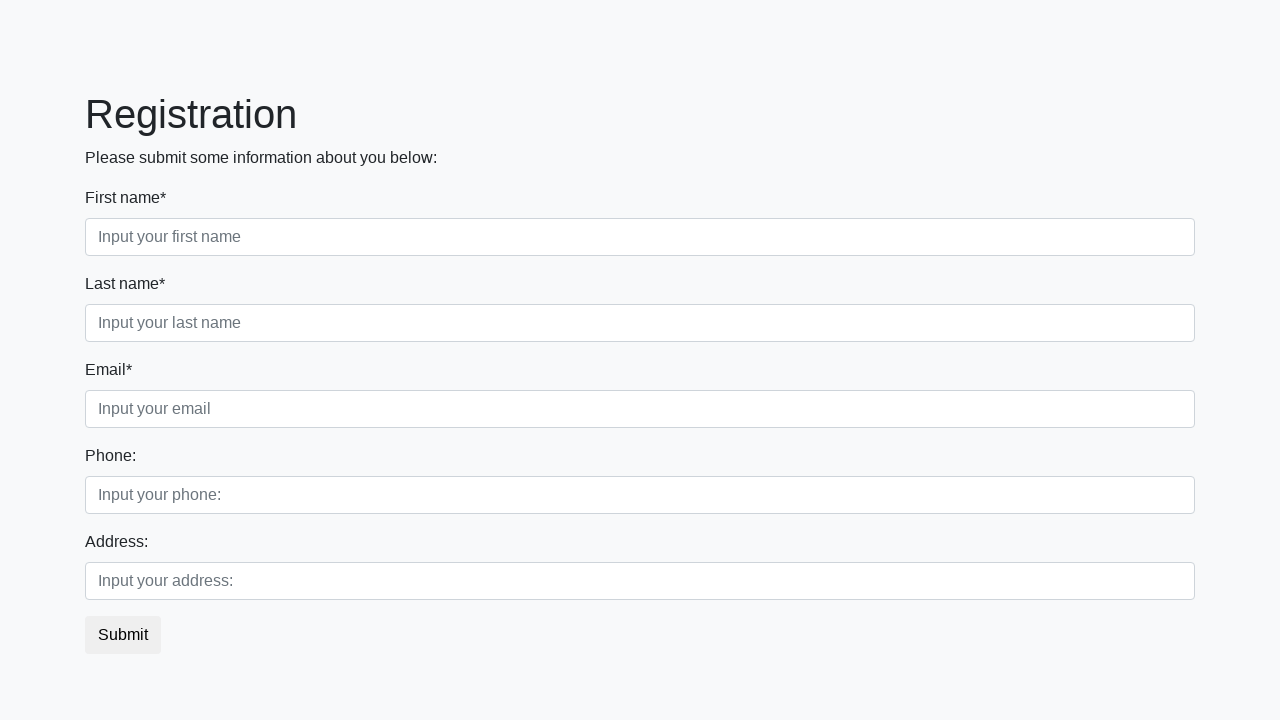

Navigated to registration form page
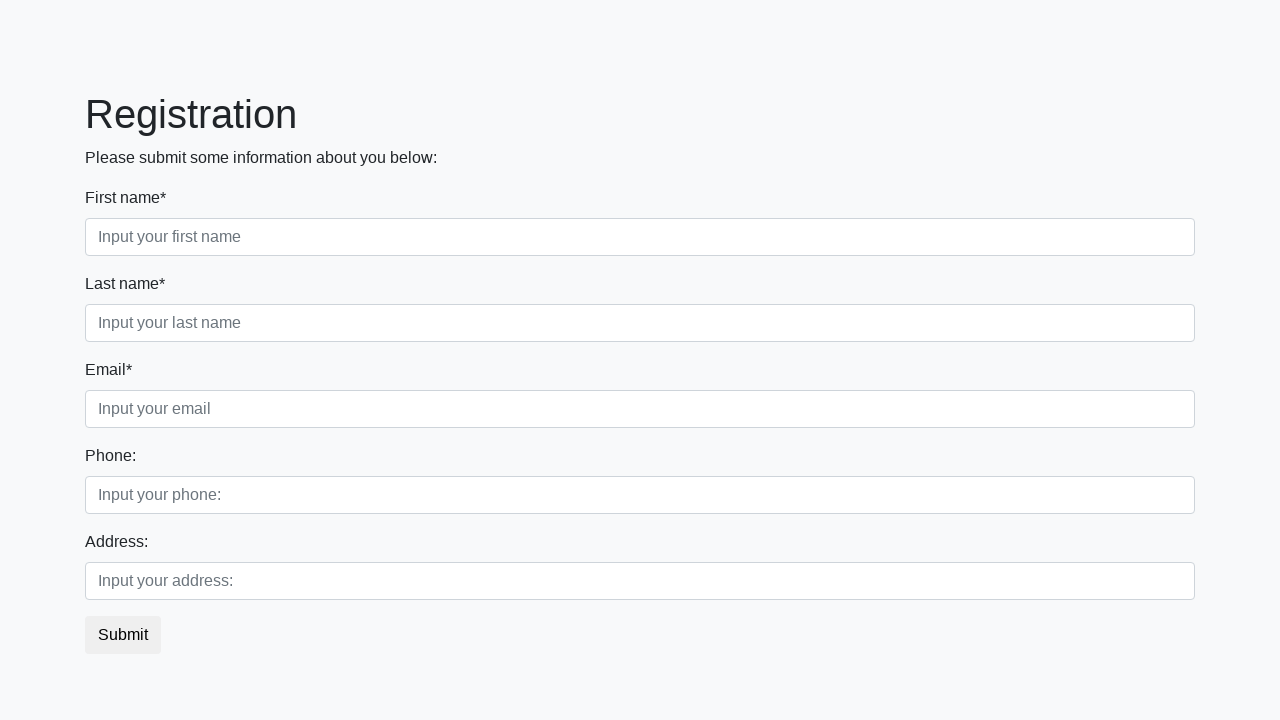

Filled first name field with 'Ivan' on input.first
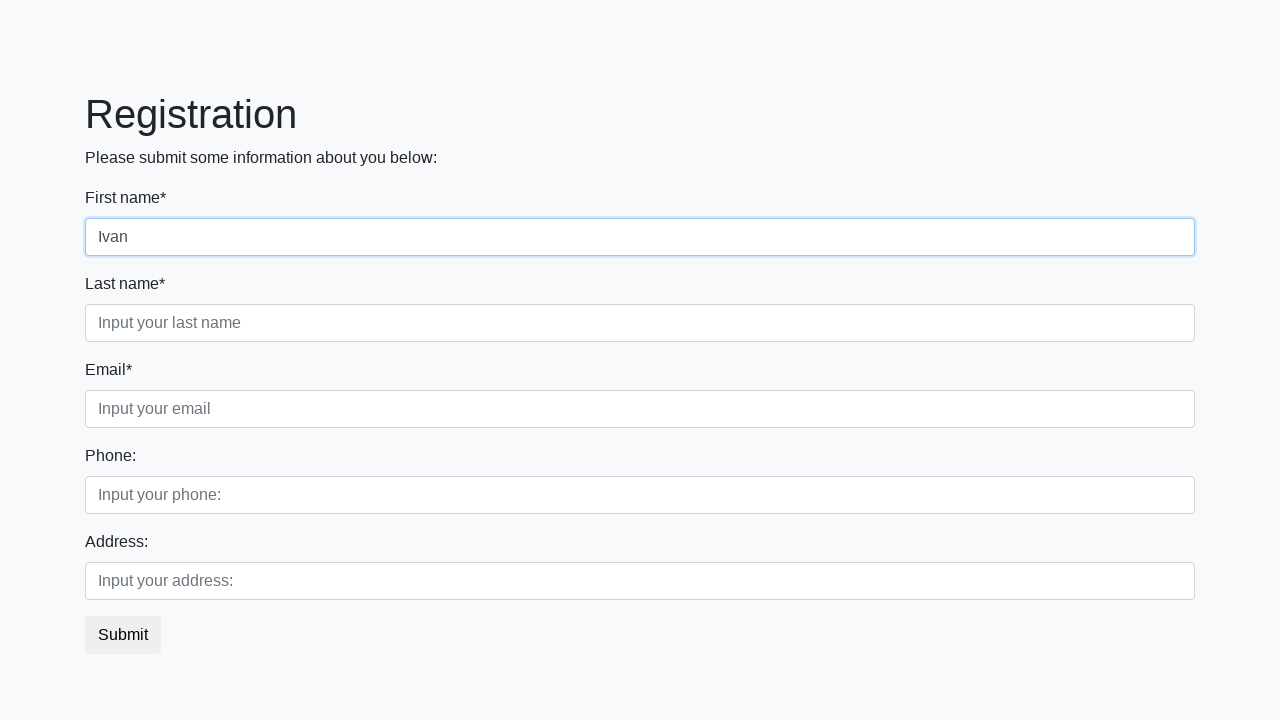

Filled last name field with 'Petrov' on xpath=/html/body/div/form/div[1]/div[2]/input
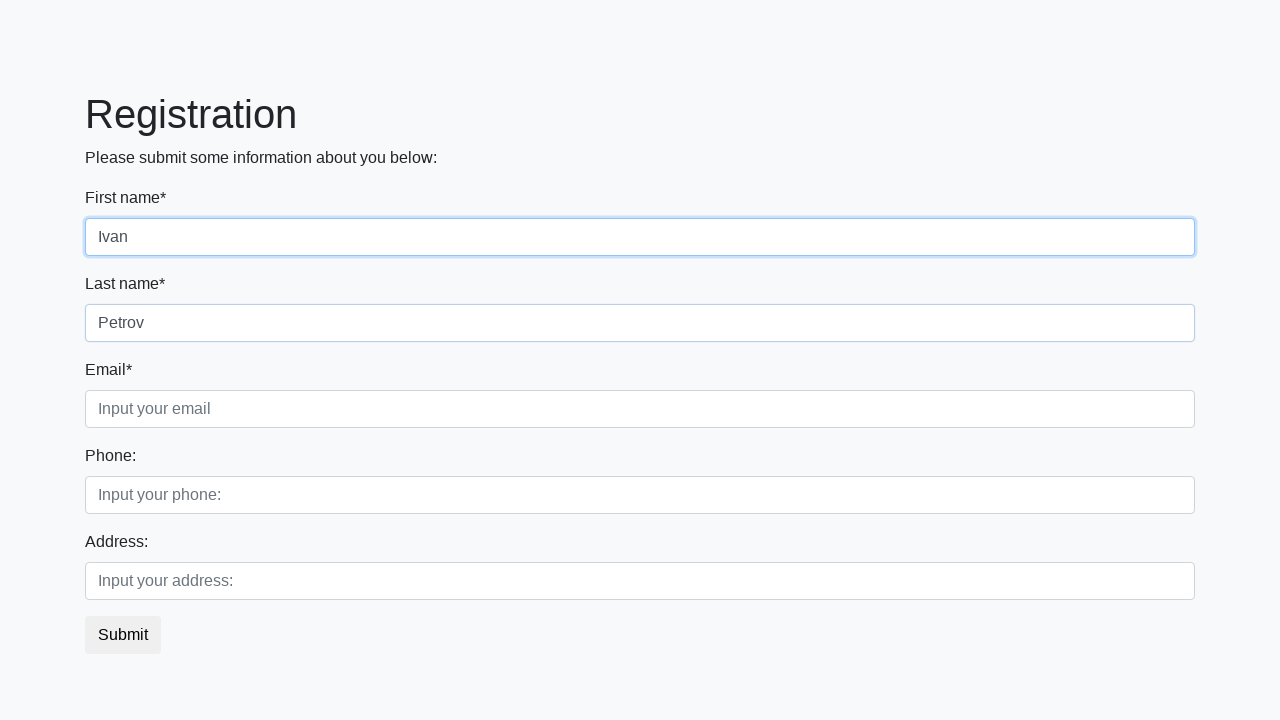

Filled email field with 'testuser@mail.com' on xpath=/html/body/div/form/div[1]/div[3]/input
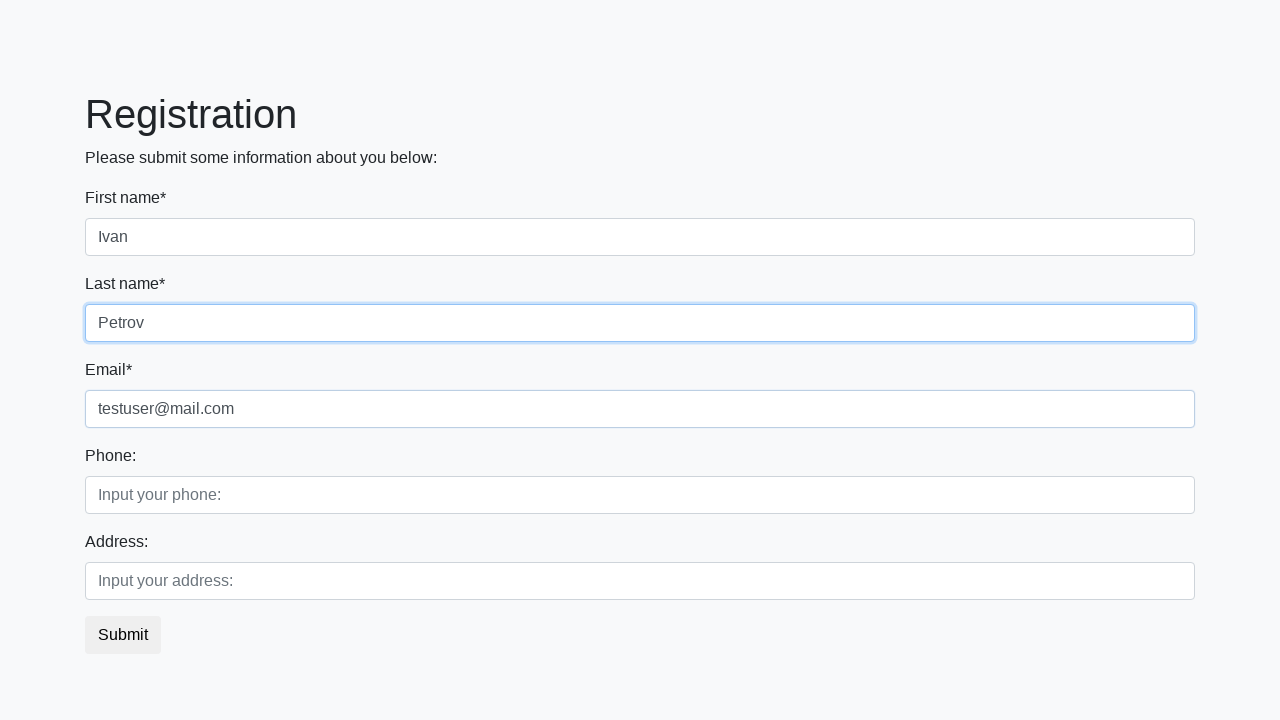

Clicked submit button to register at (123, 635) on button.btn
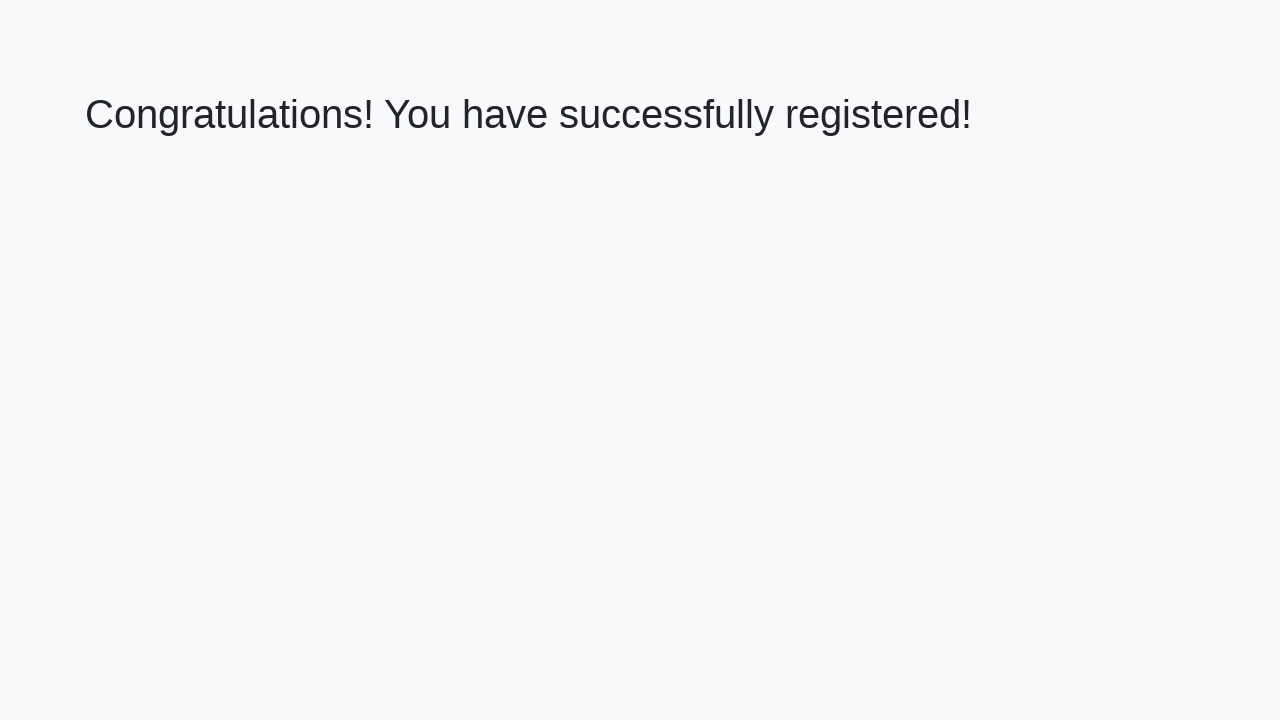

Success message loaded
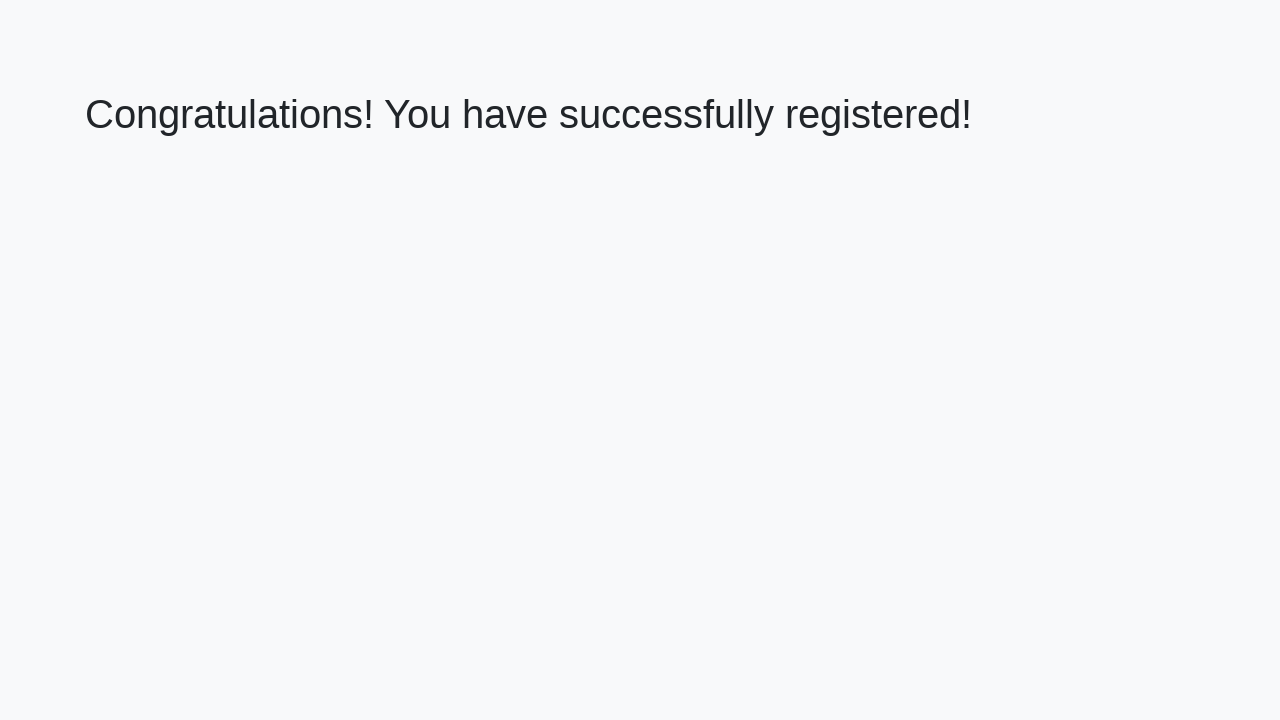

Retrieved success message text
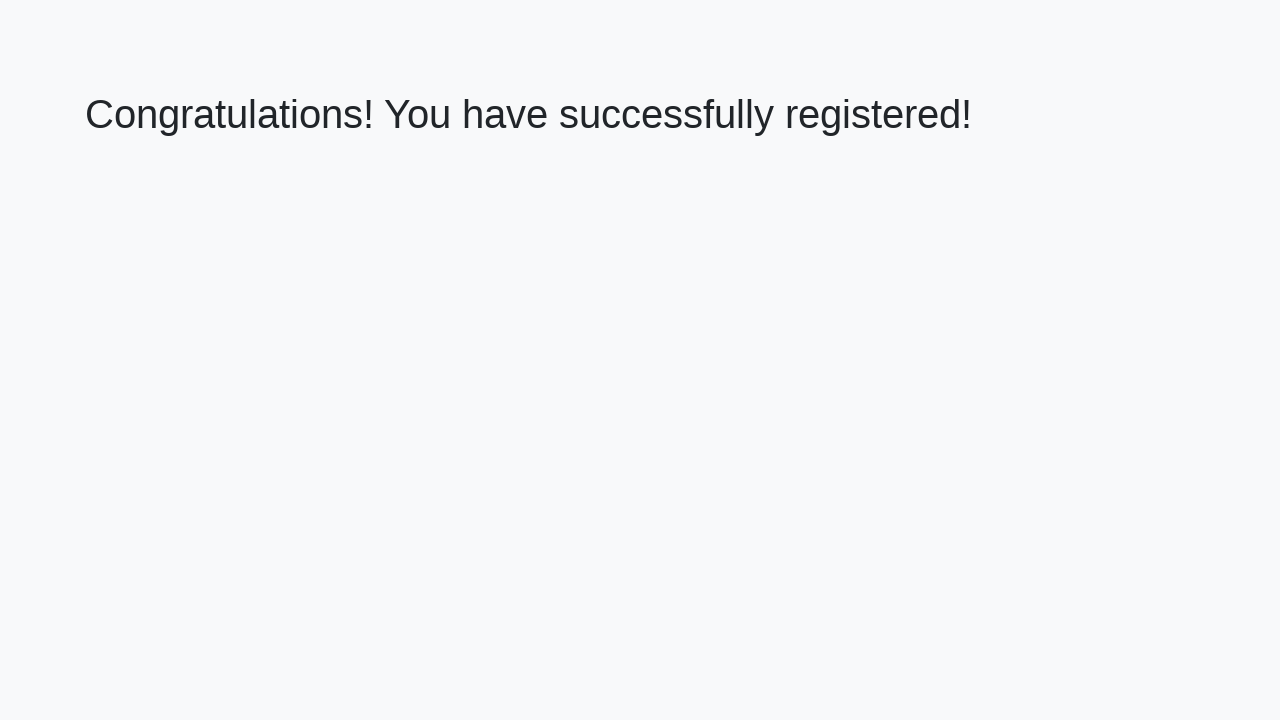

Verified success message: 'Congratulations! You have successfully registered!'
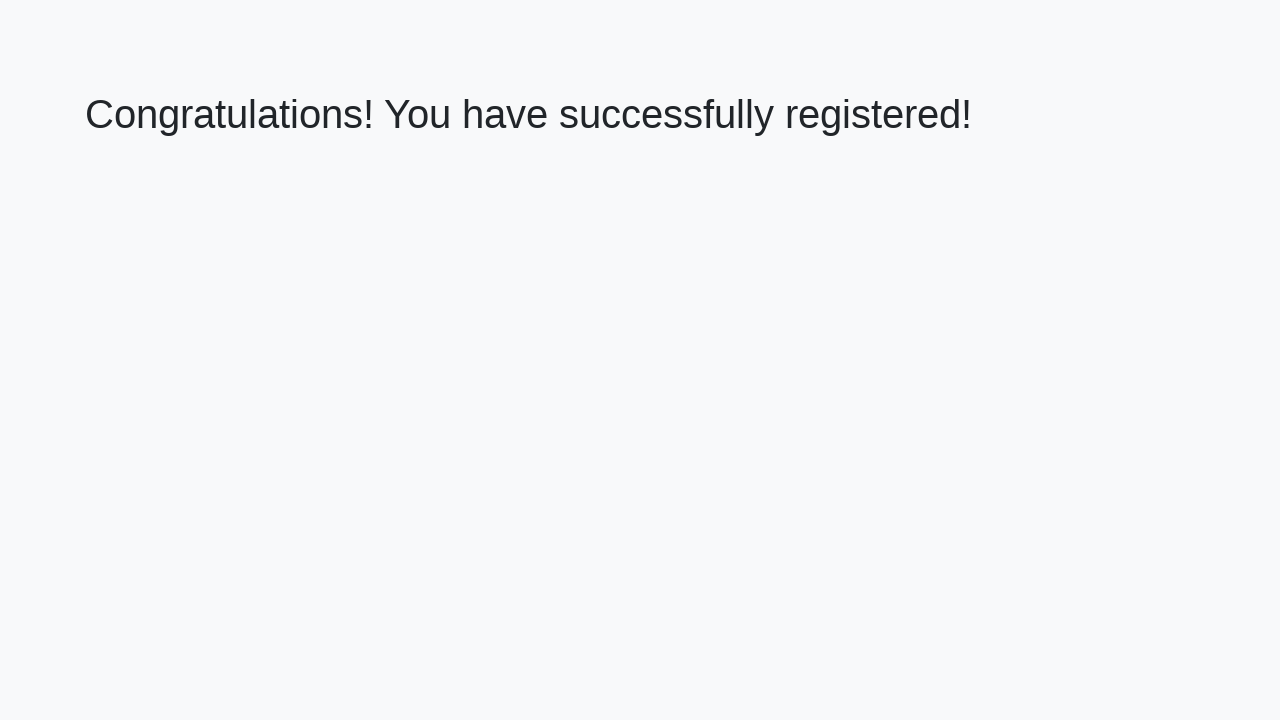

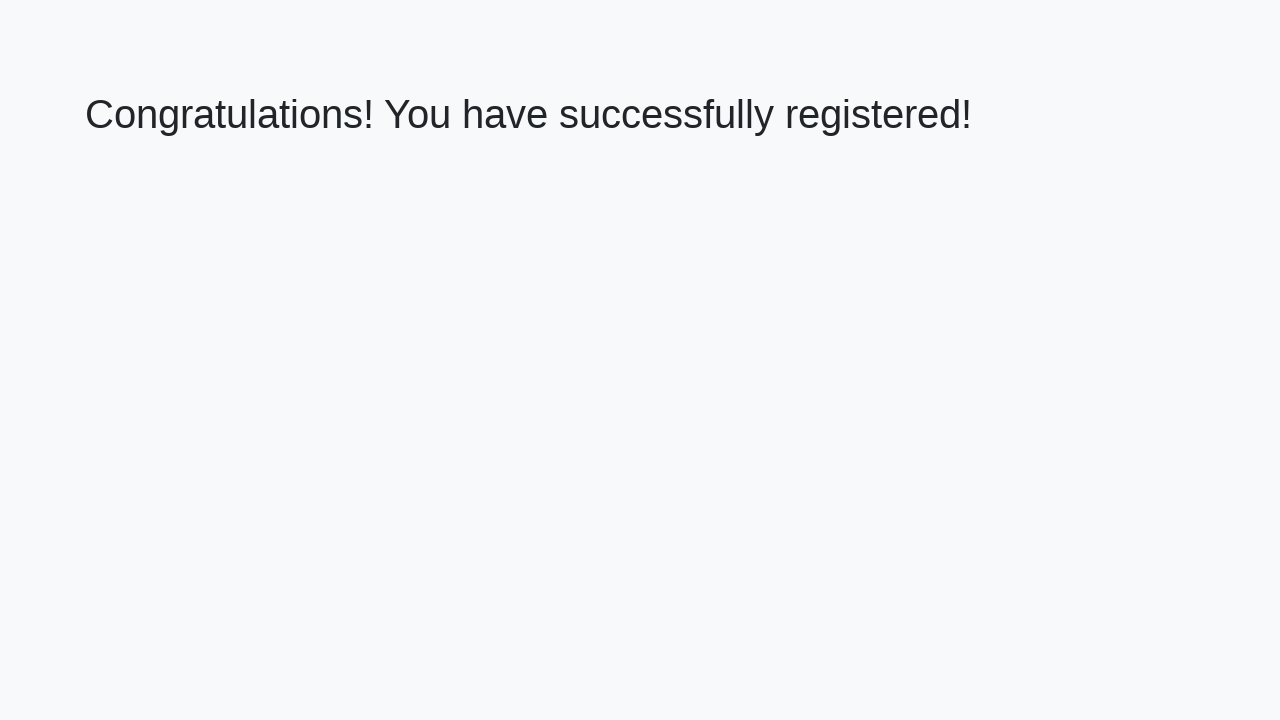